Tests verifying checkbox selection state on a test page

Starting URL: https://the-internet.herokuapp.com/checkboxes

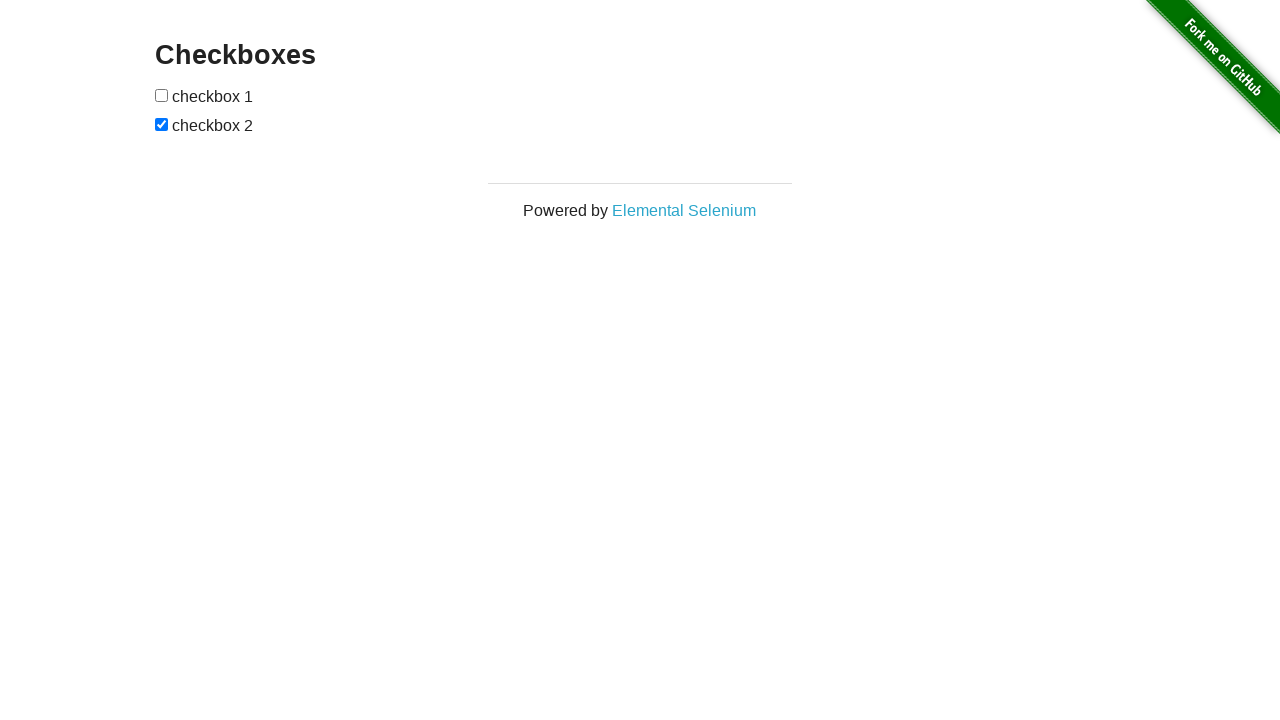

Waited for checkbox elements to load on the page
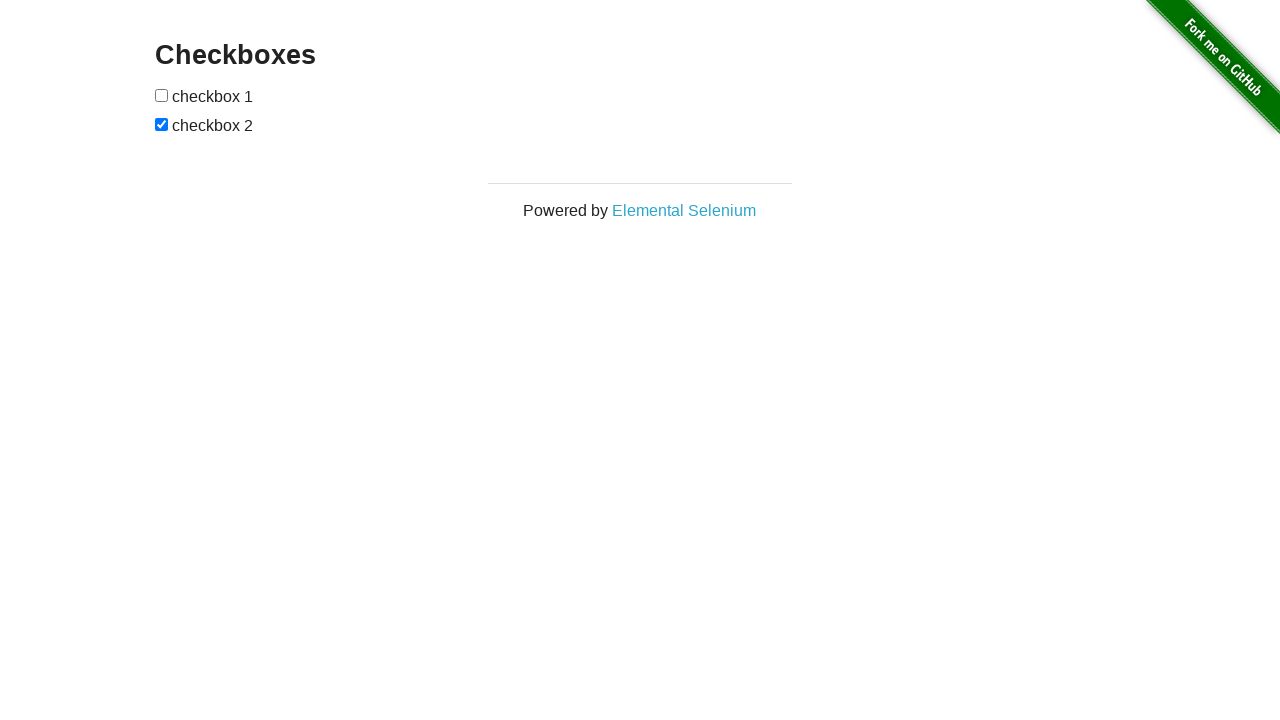

Clicked the first checkbox to change its selection state at (162, 95) on input[type='checkbox']:first-of-type
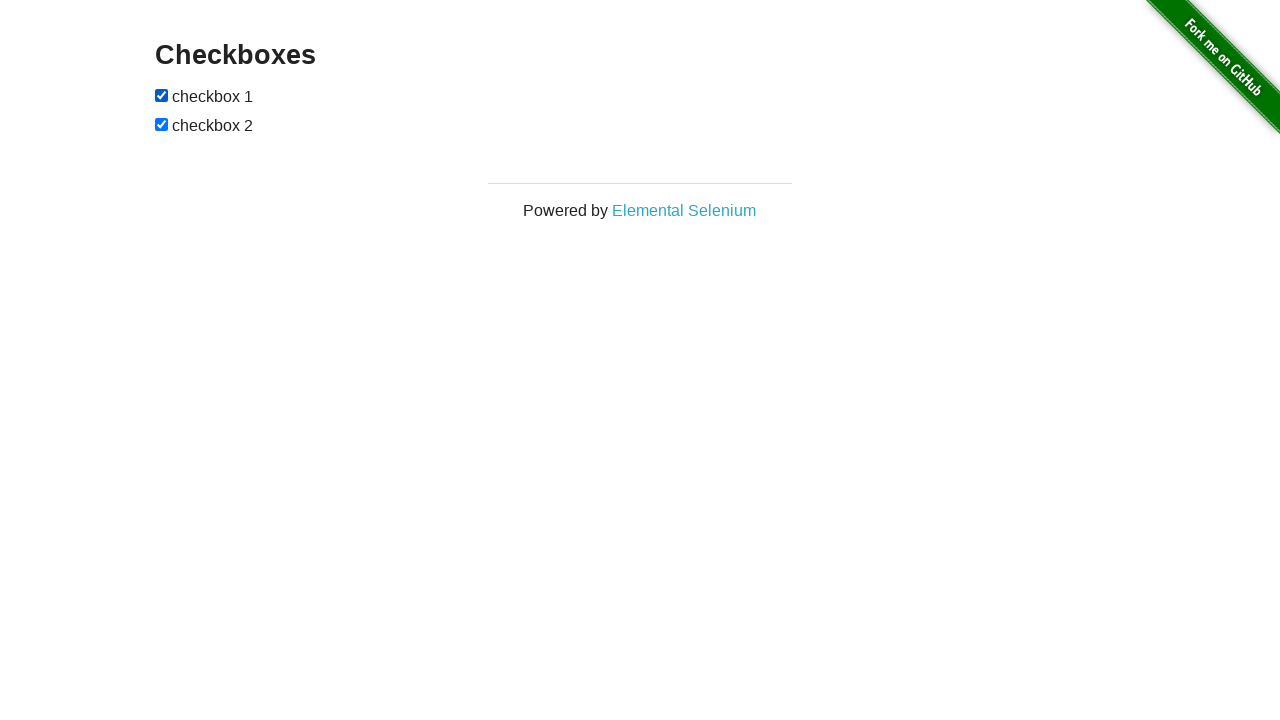

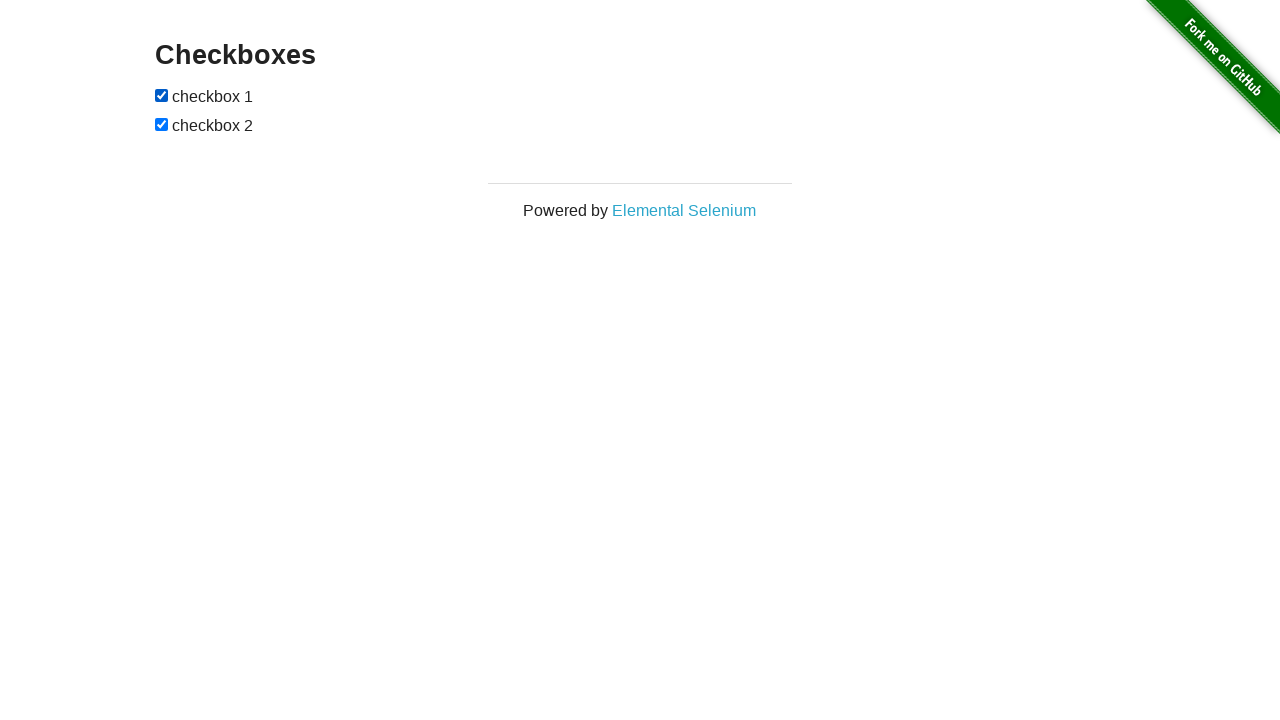